Verifies Firebase SDK initializes without console errors on homepage

Starting URL: https://wedding-website-sepia-ten.vercel.app

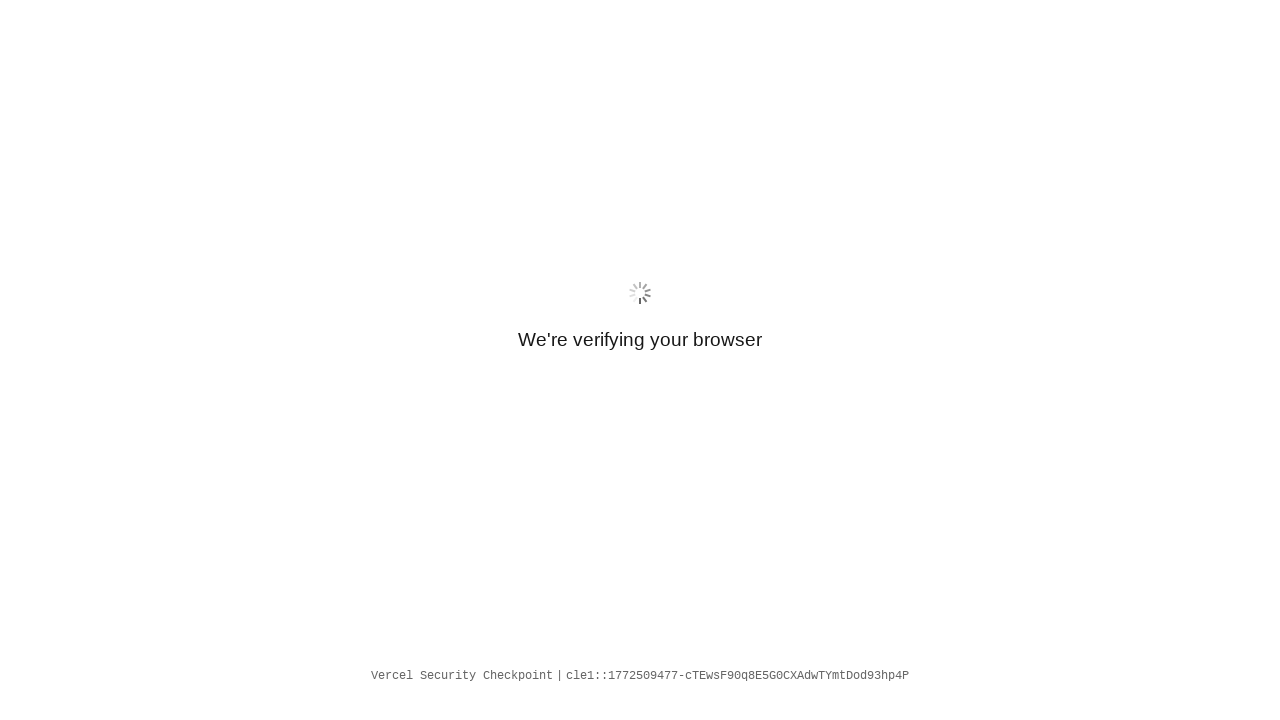

Waited for page to reach networkidle state
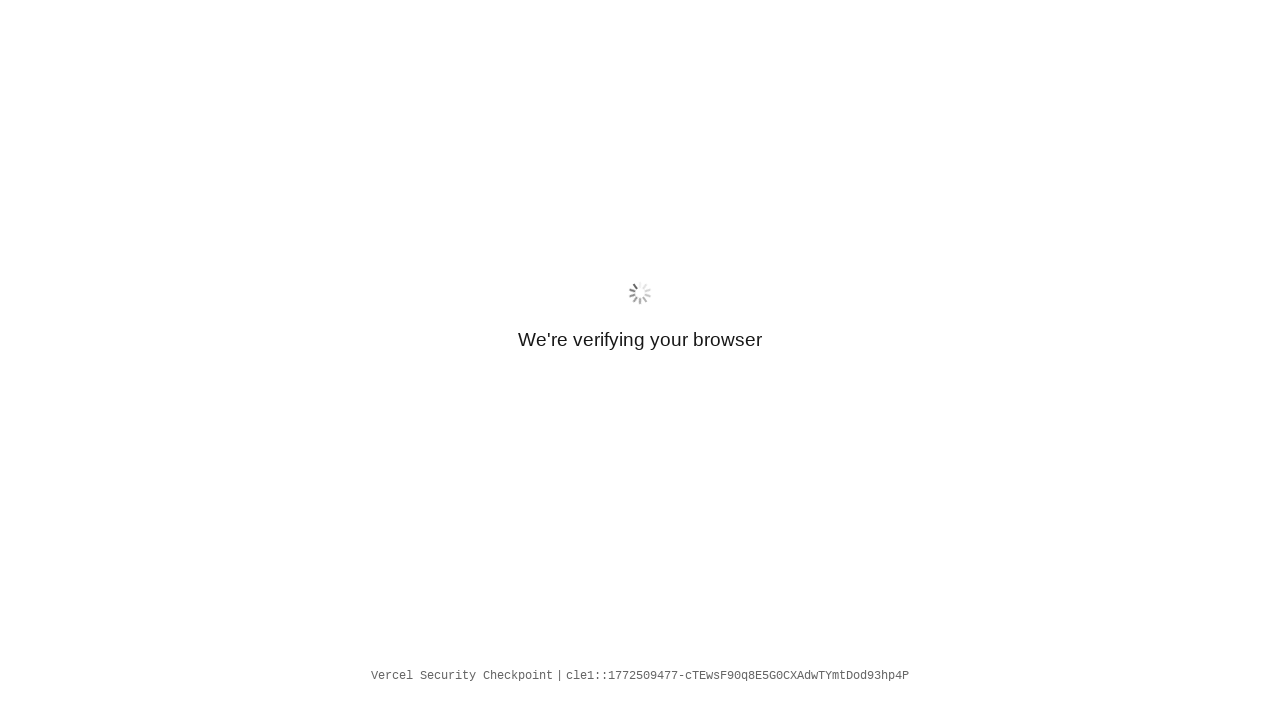

Firebase SDK initialized without console errors on homepage
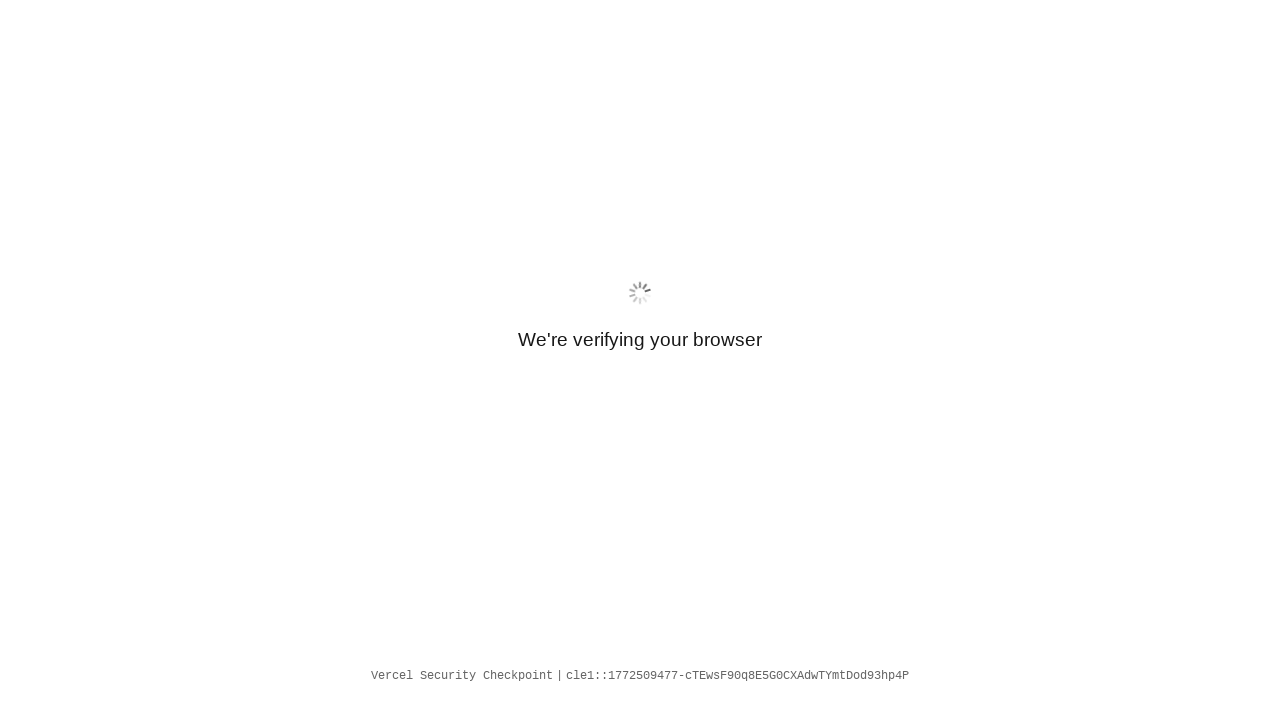

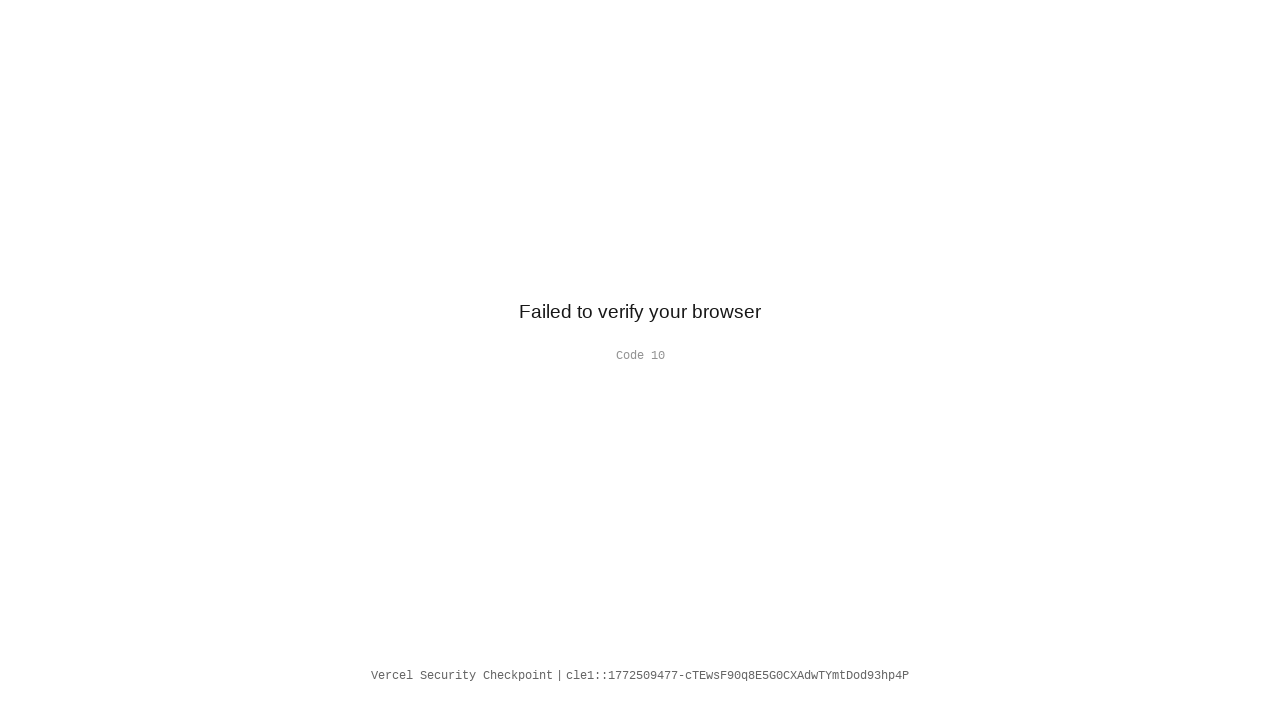